Tests subtraction of a large negative number minus a large positive number (-999999999 - 9999999999)

Starting URL: https://testsheepnz.github.io/BasicCalculator.html

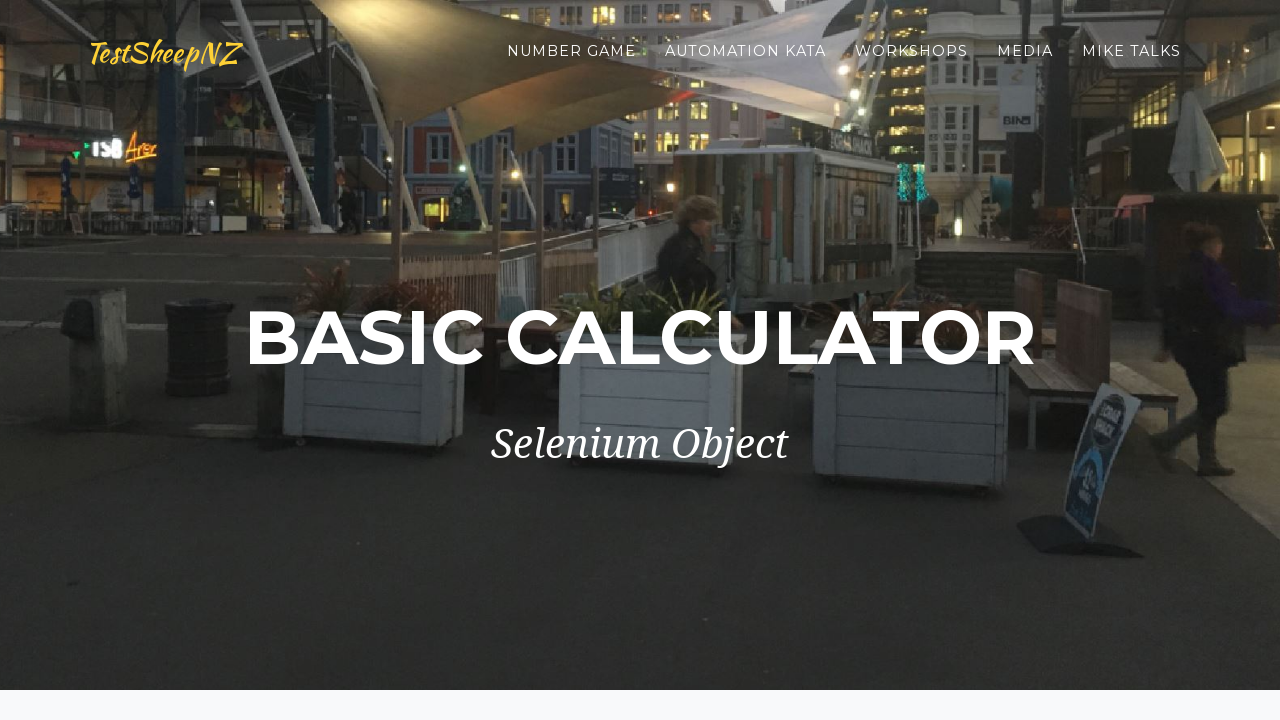

Filled first number field with large negative number -999999999 on #number1Field
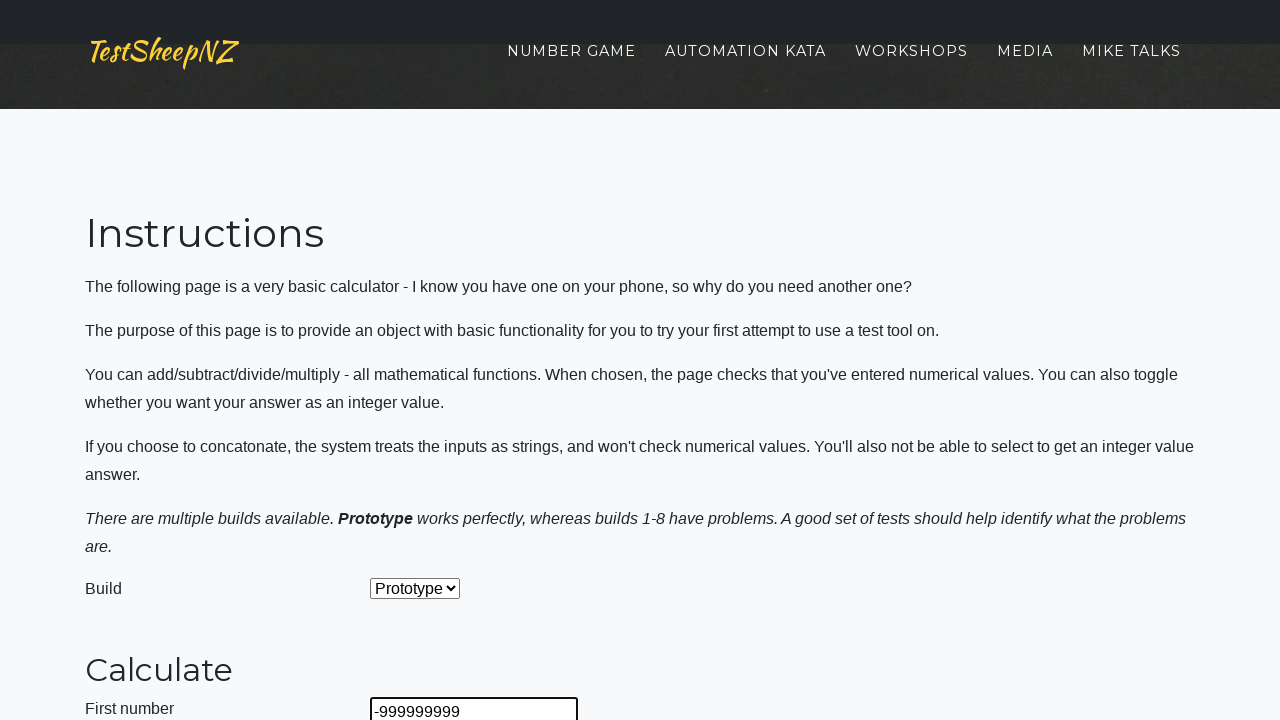

Filled second number field with large positive number 9999999999 on #number2Field
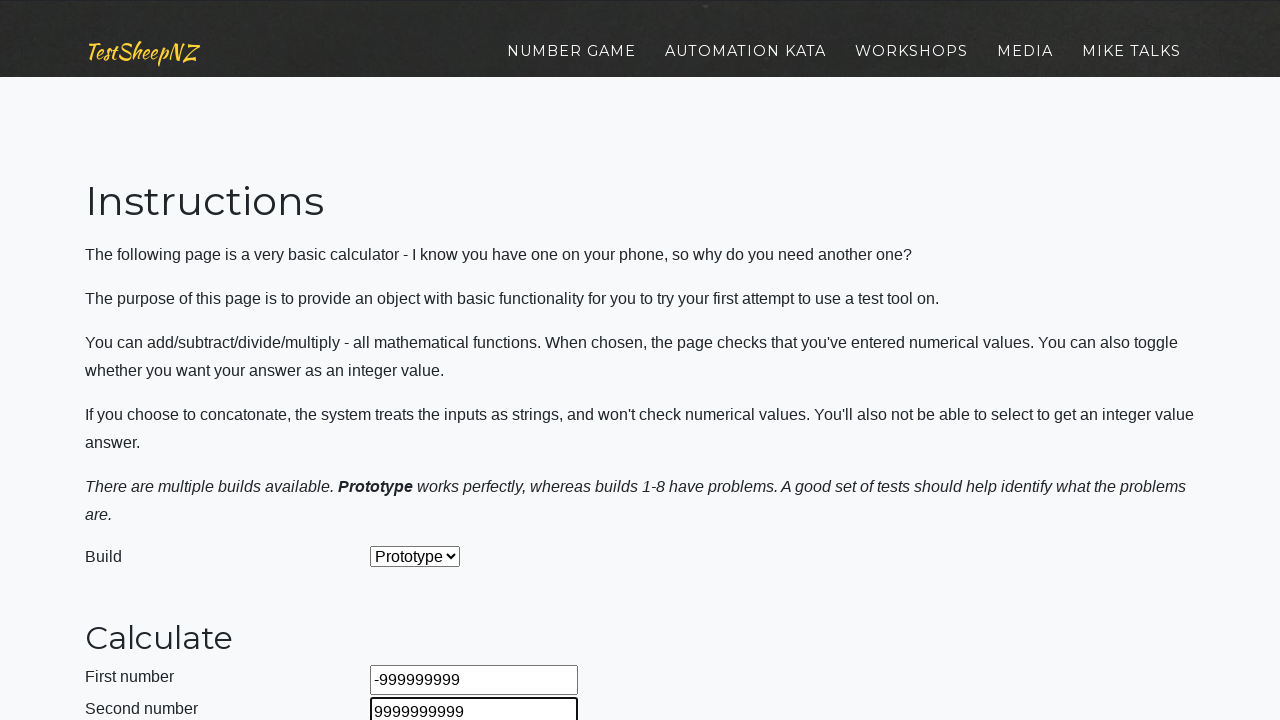

Selected Subtract operation from dropdown on #selectOperationDropdown
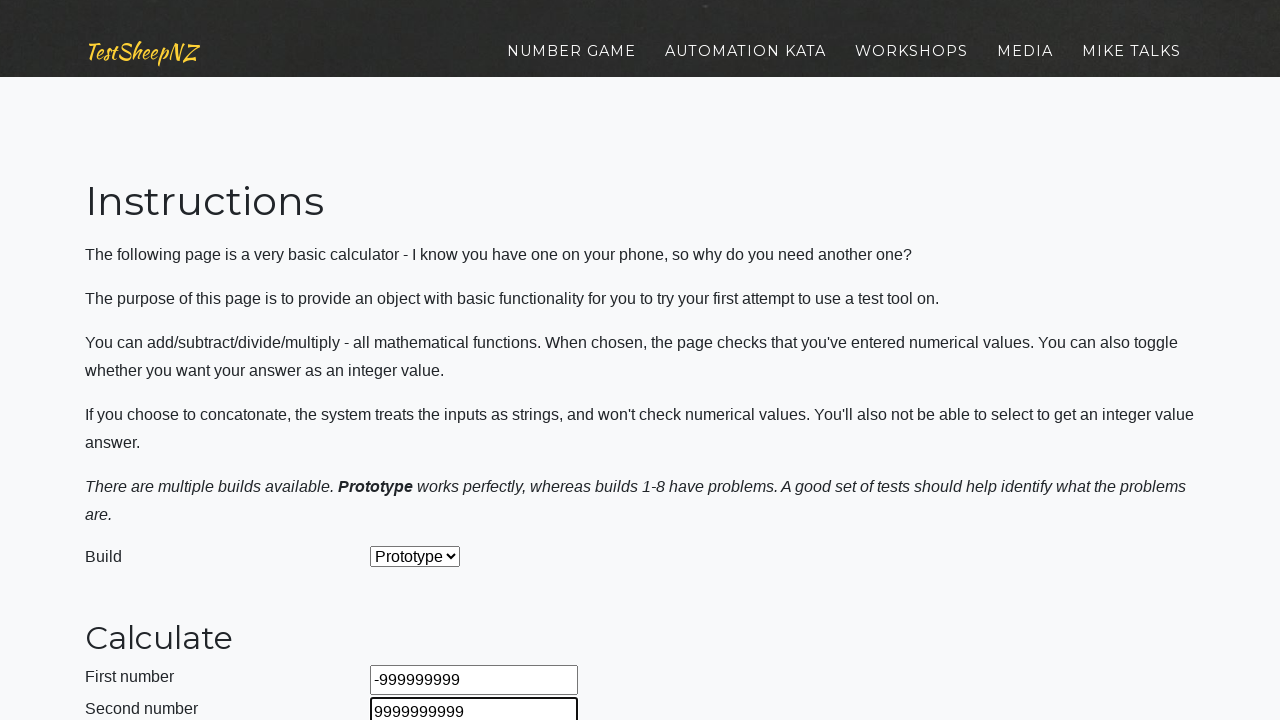

Clicked calculate button to compute -999999999 - 9999999999 at (422, 361) on #calculateButton
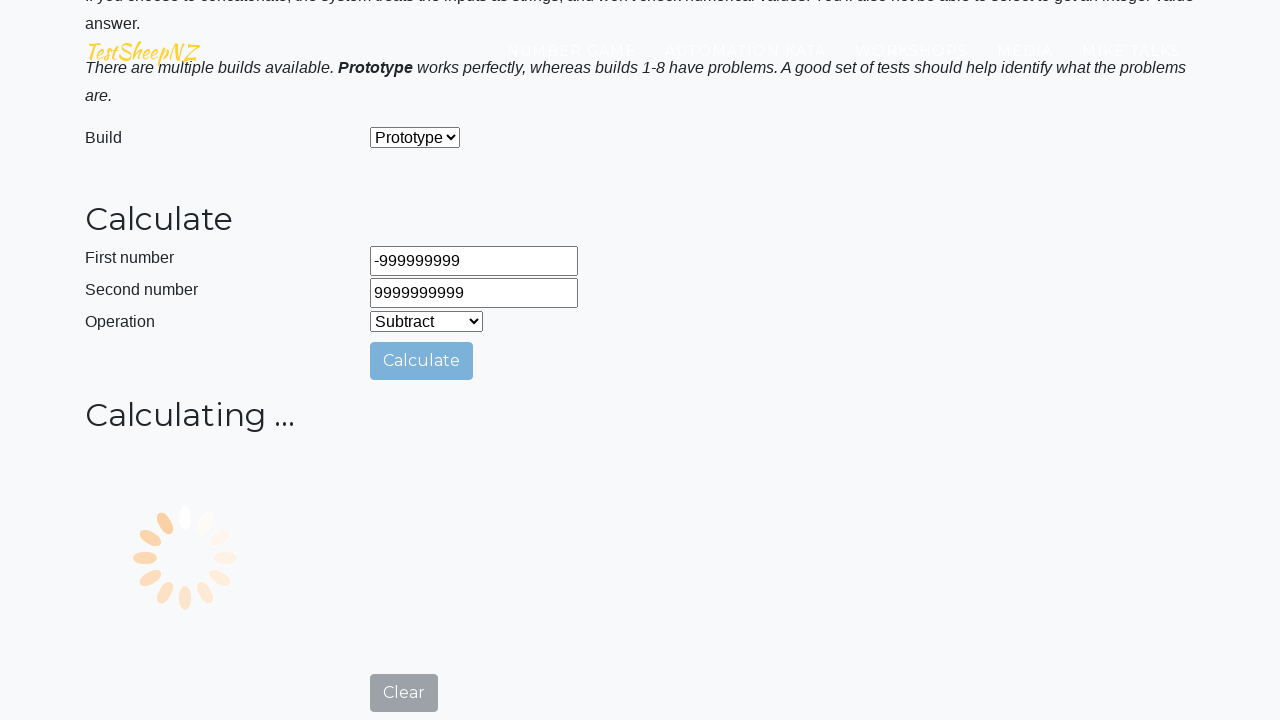

Verified answer field displays correct result -10999999998
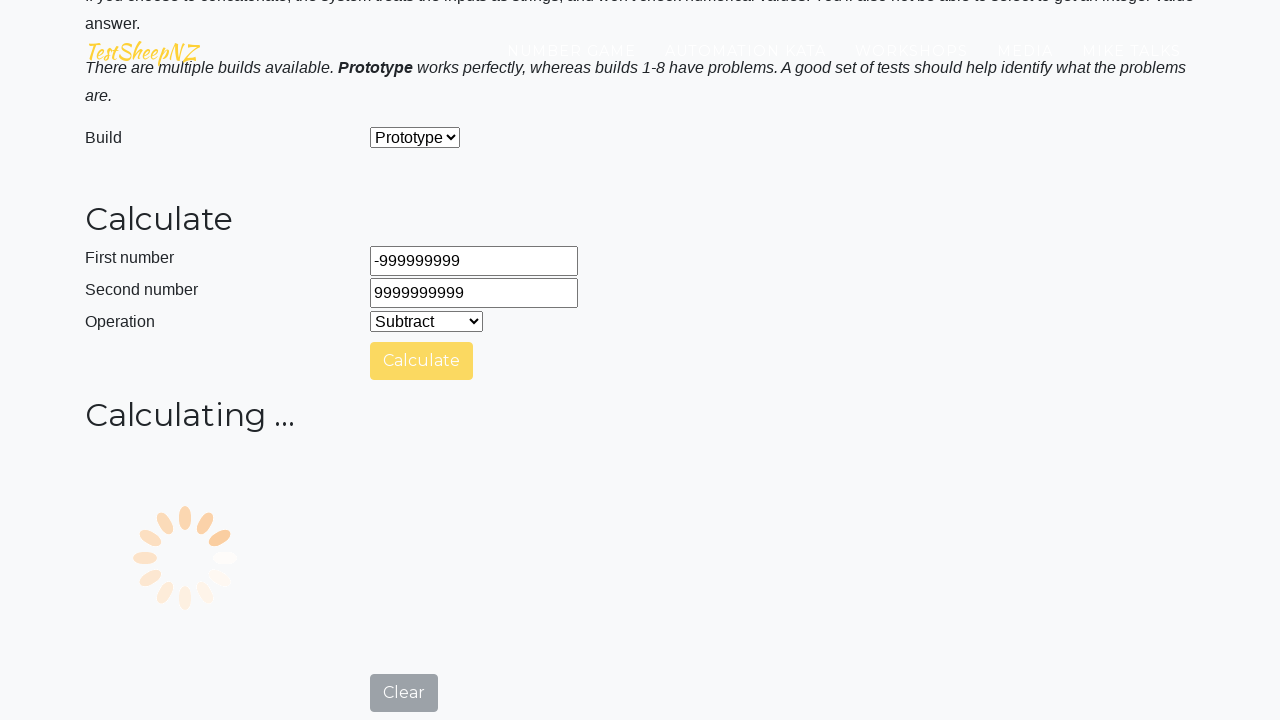

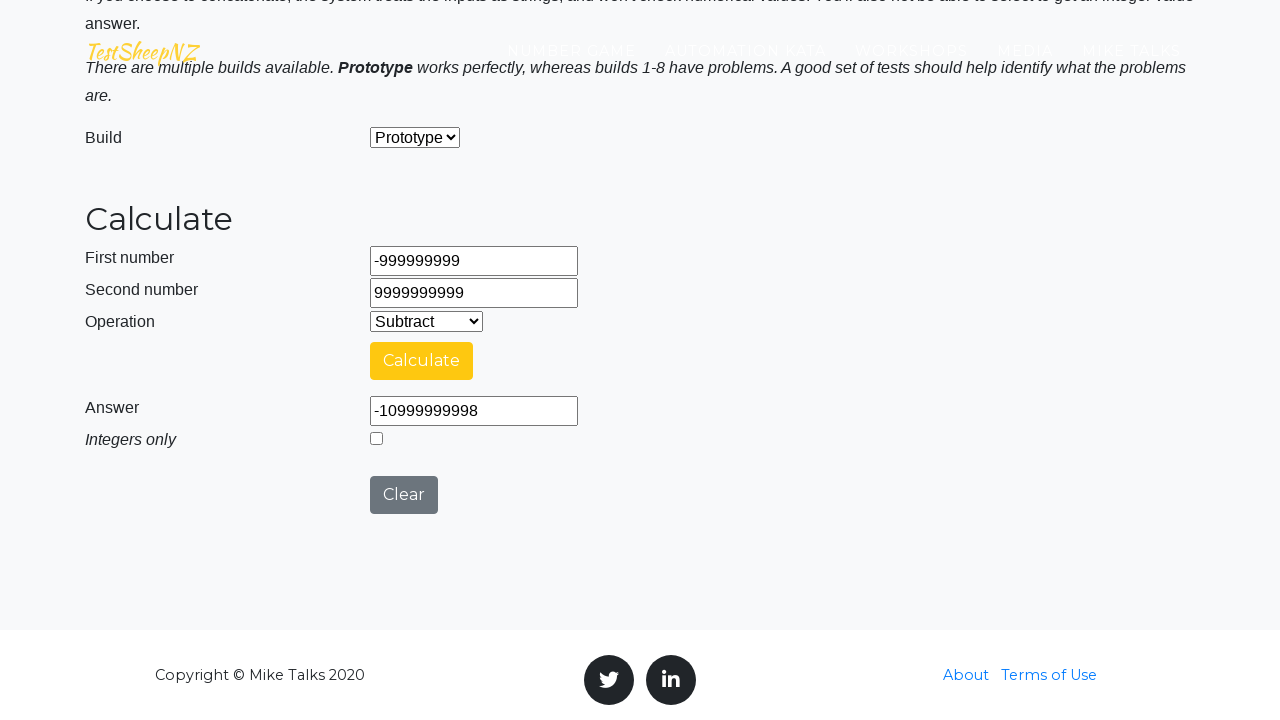